Navigates to a practice page and scrolls down the page by 500 pixels

Starting URL: https://rahulshettyacademy.com/dropdownsPractise/

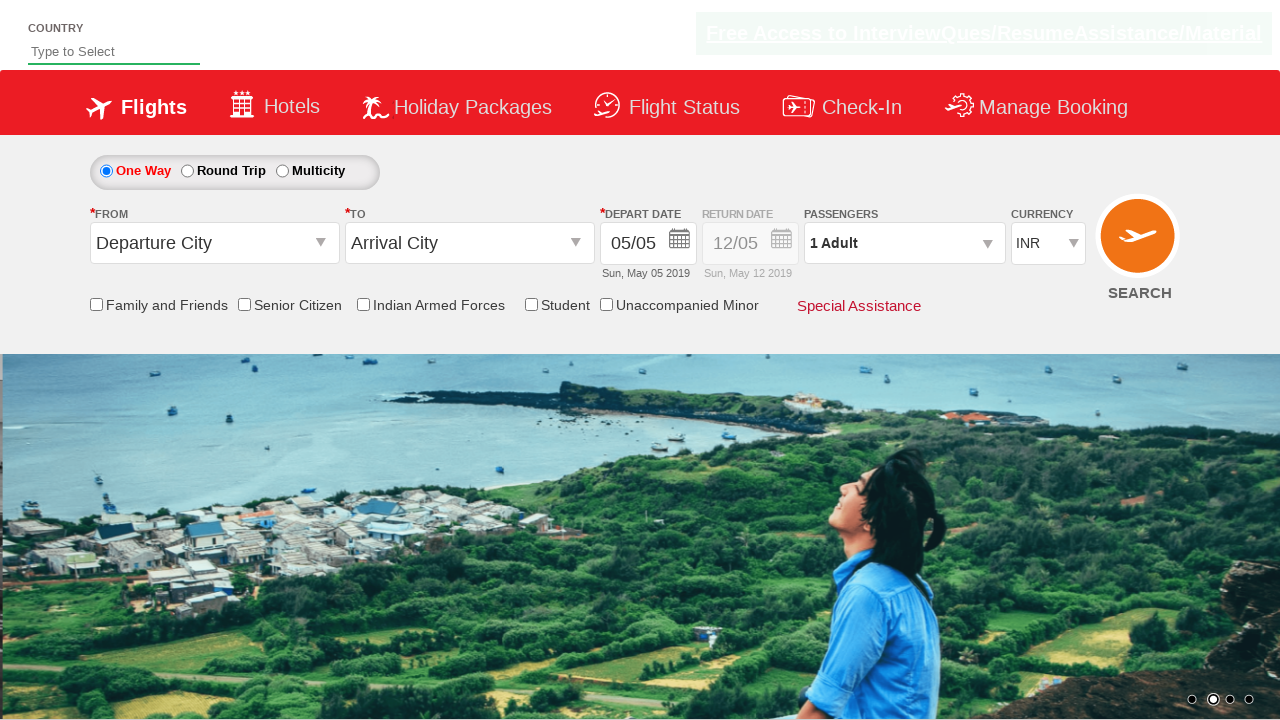

Navigated to practice page at https://rahulshettyacademy.com/dropdownsPractise/
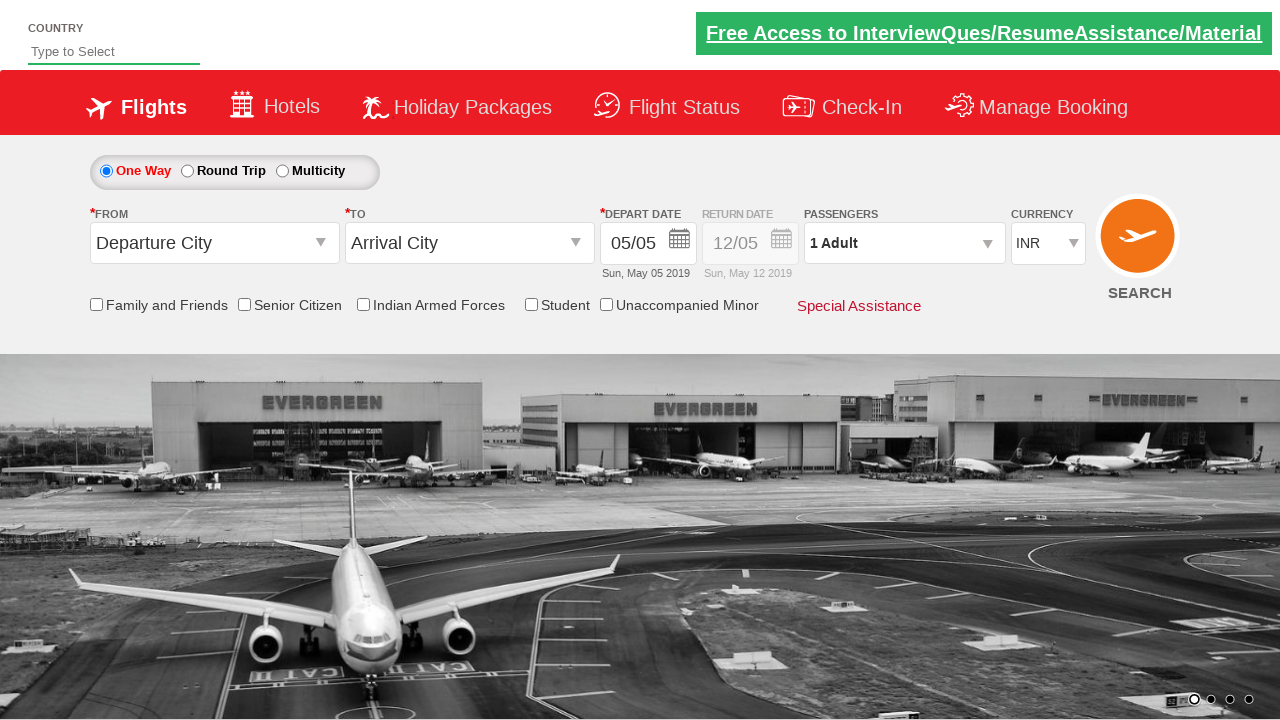

Scrolled down the page by 500 pixels
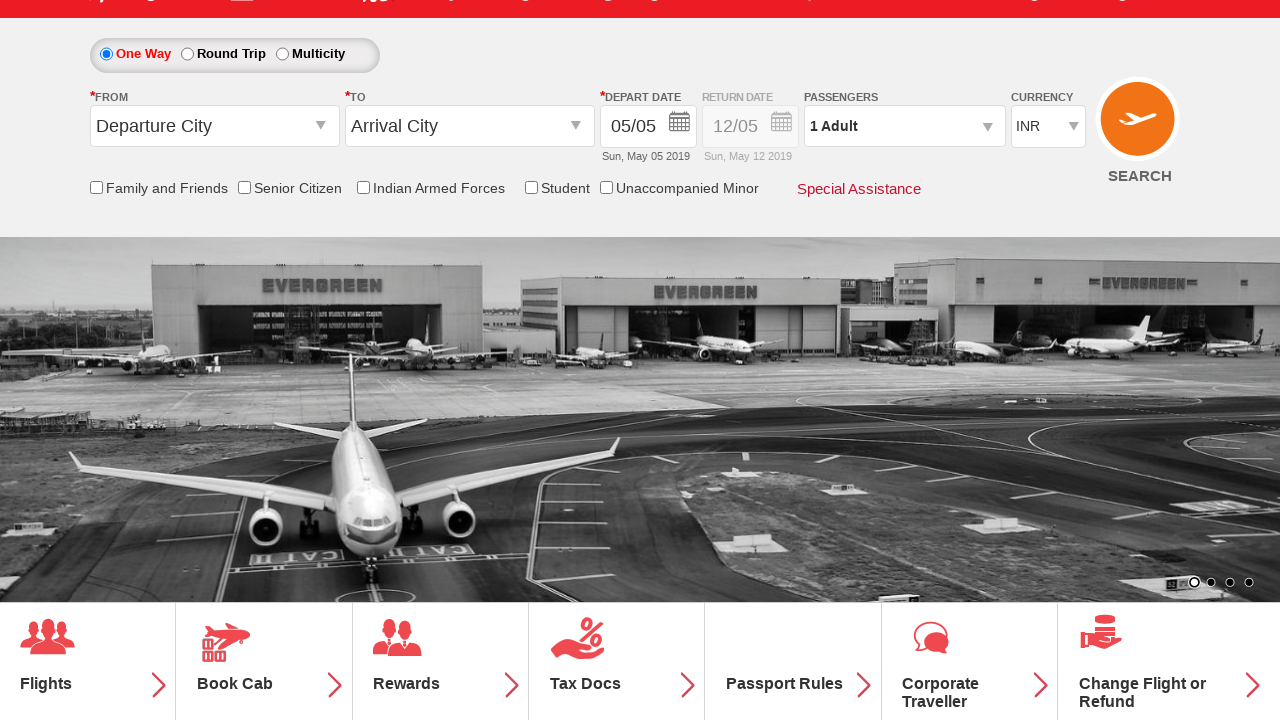

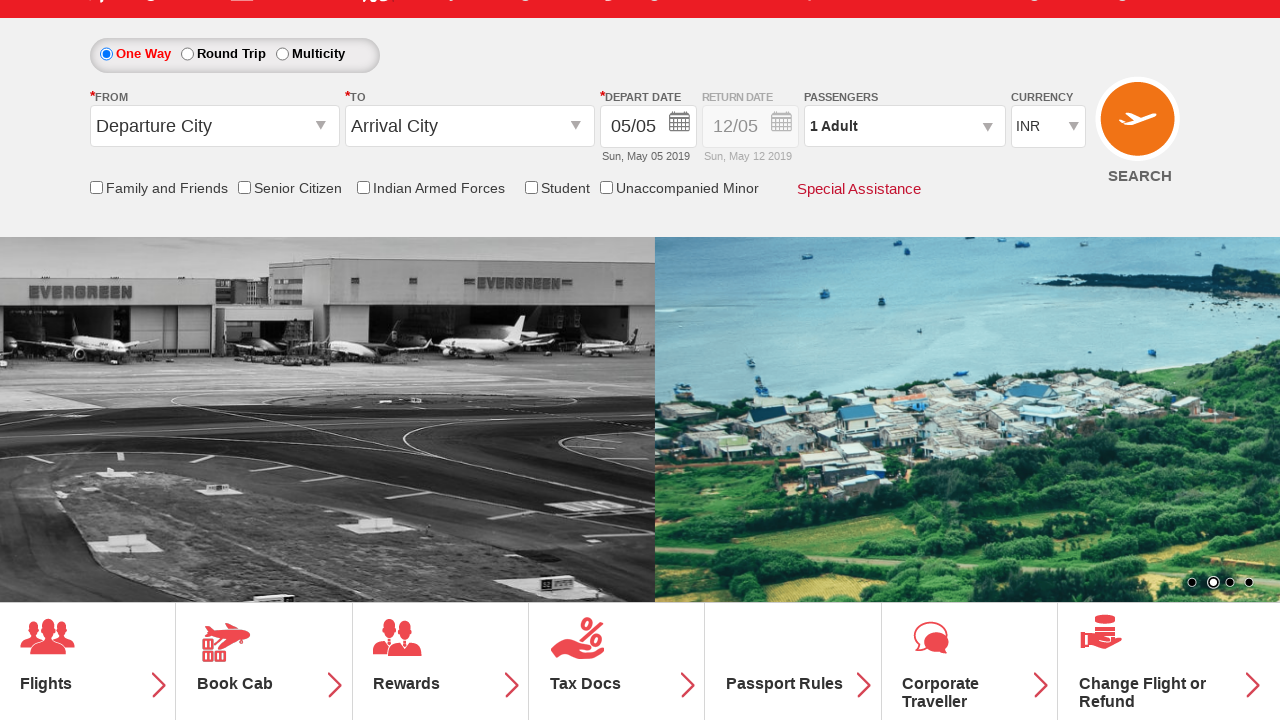